Tests a calculator form by reading two numbers from the page, calculating their sum, and selecting the result from a dropdown menu

Starting URL: http://suninjuly.github.io/selects1.html

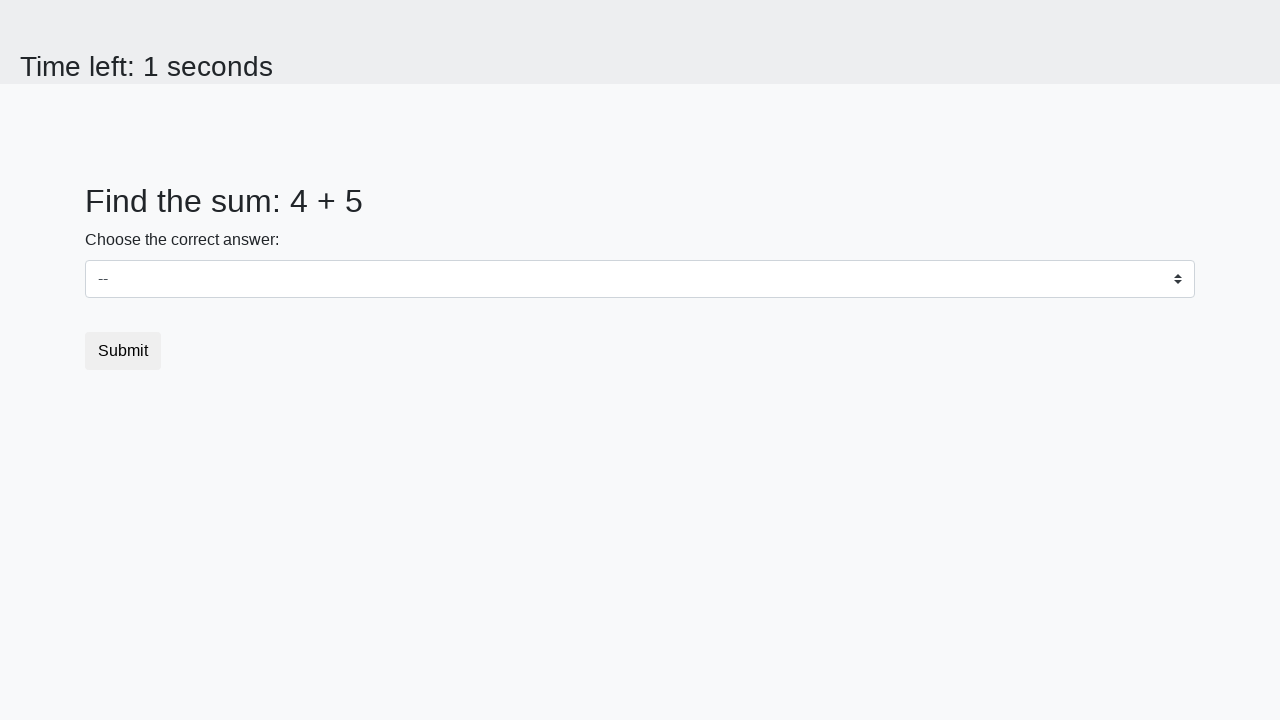

Retrieved first number from page
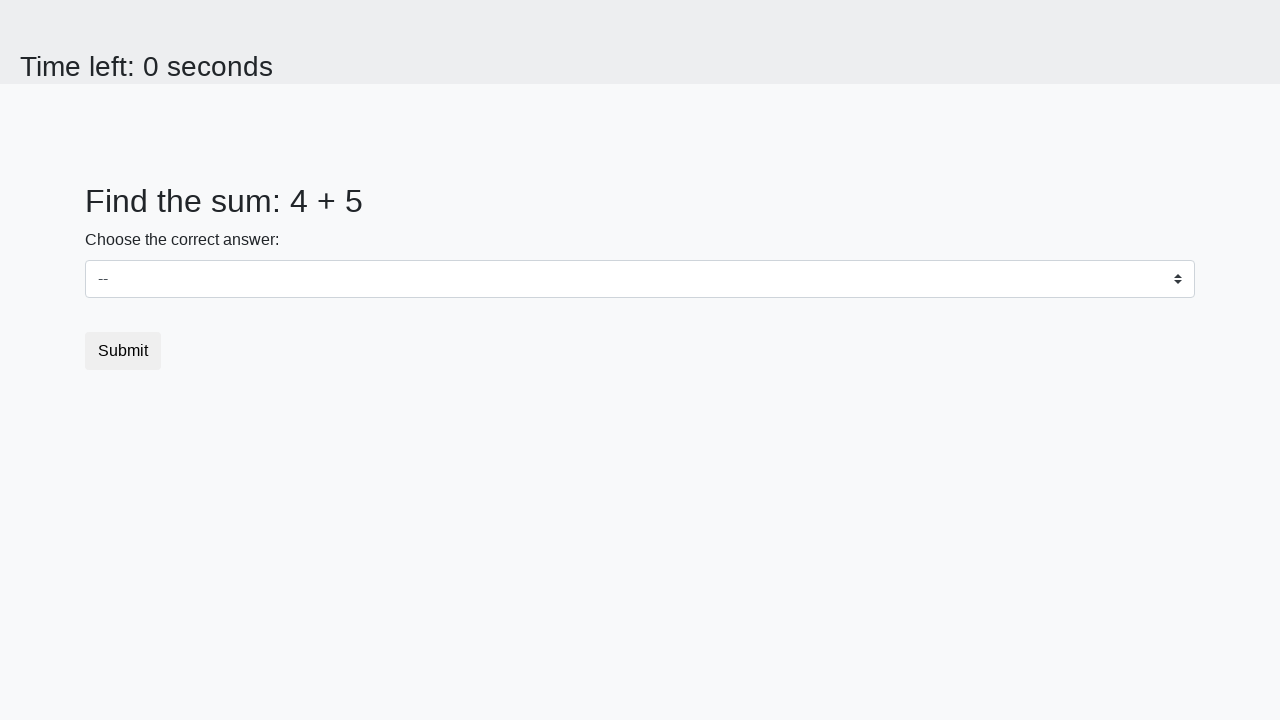

Retrieved second number from page
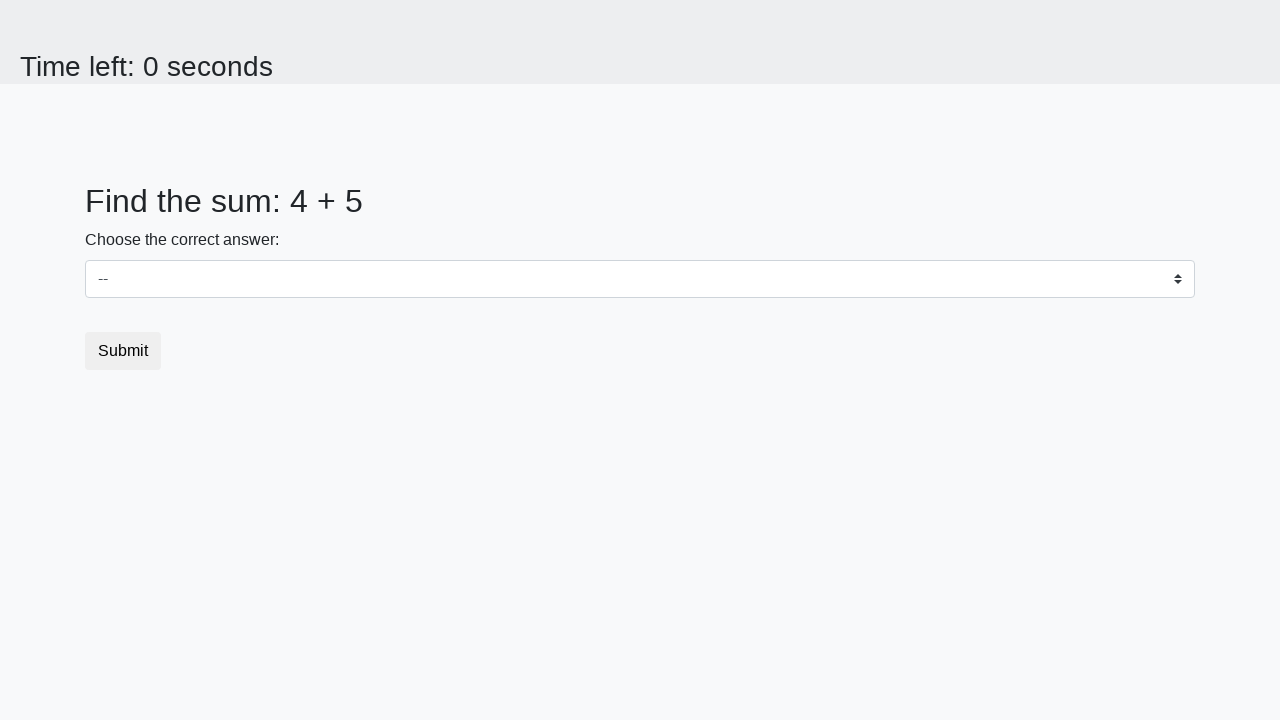

Calculated sum: 4 + 5 = 9
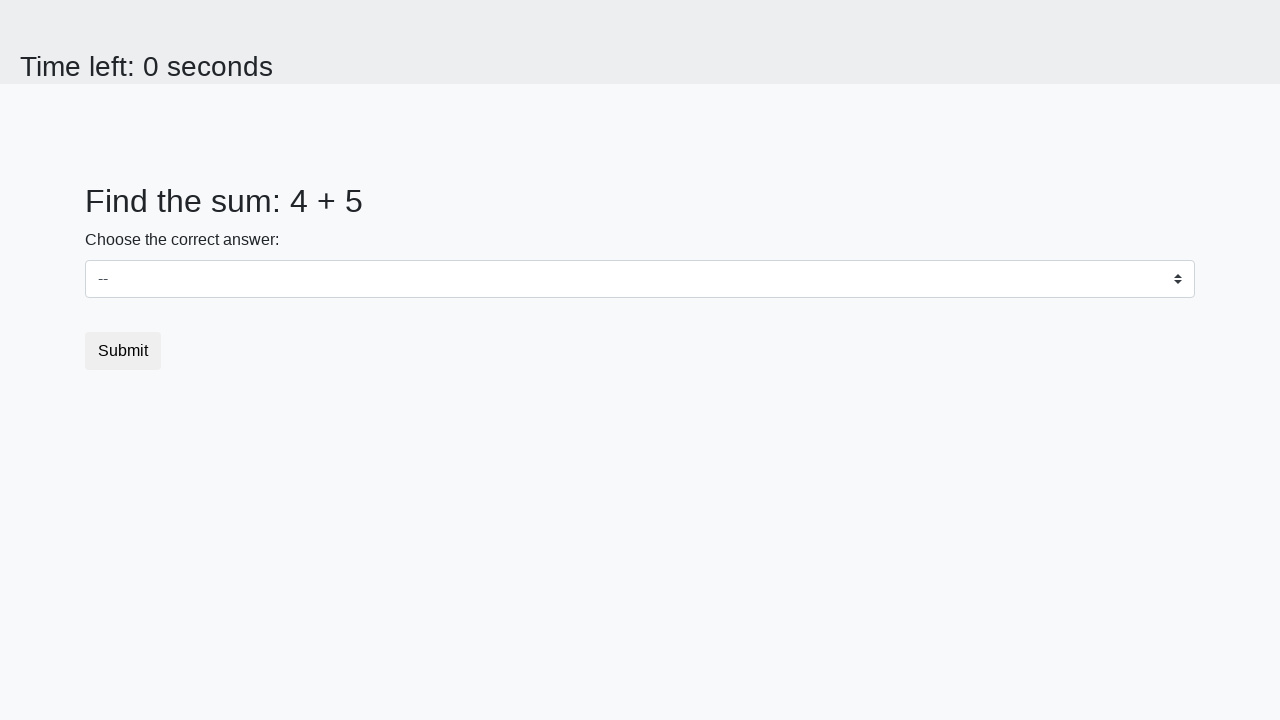

Selected result '9' from dropdown menu on #dropdown
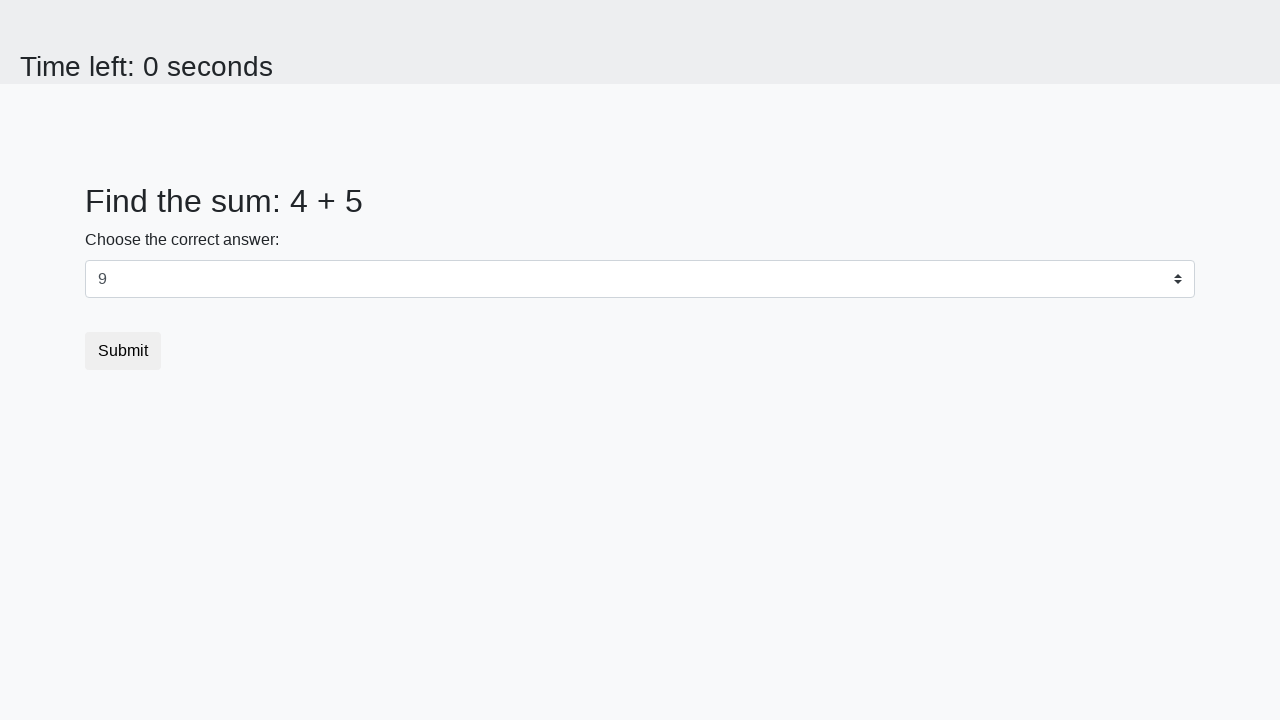

Clicked submit button to submit the form at (123, 351) on button.btn
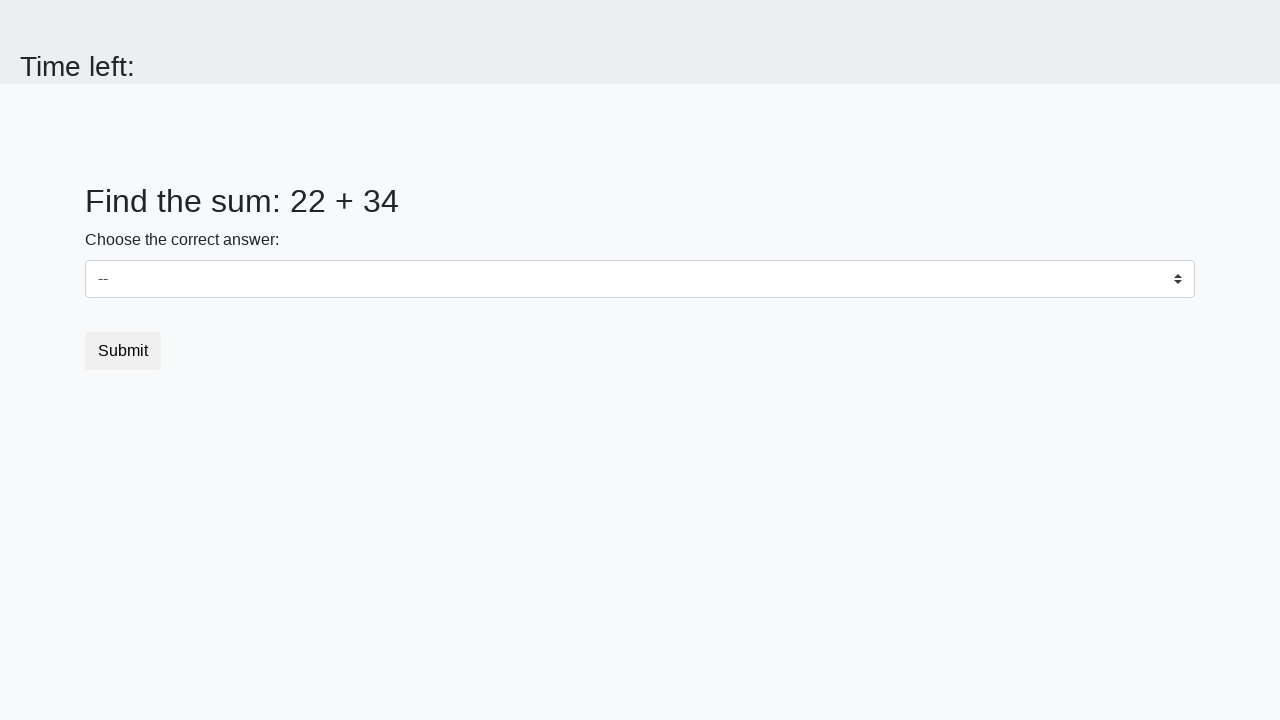

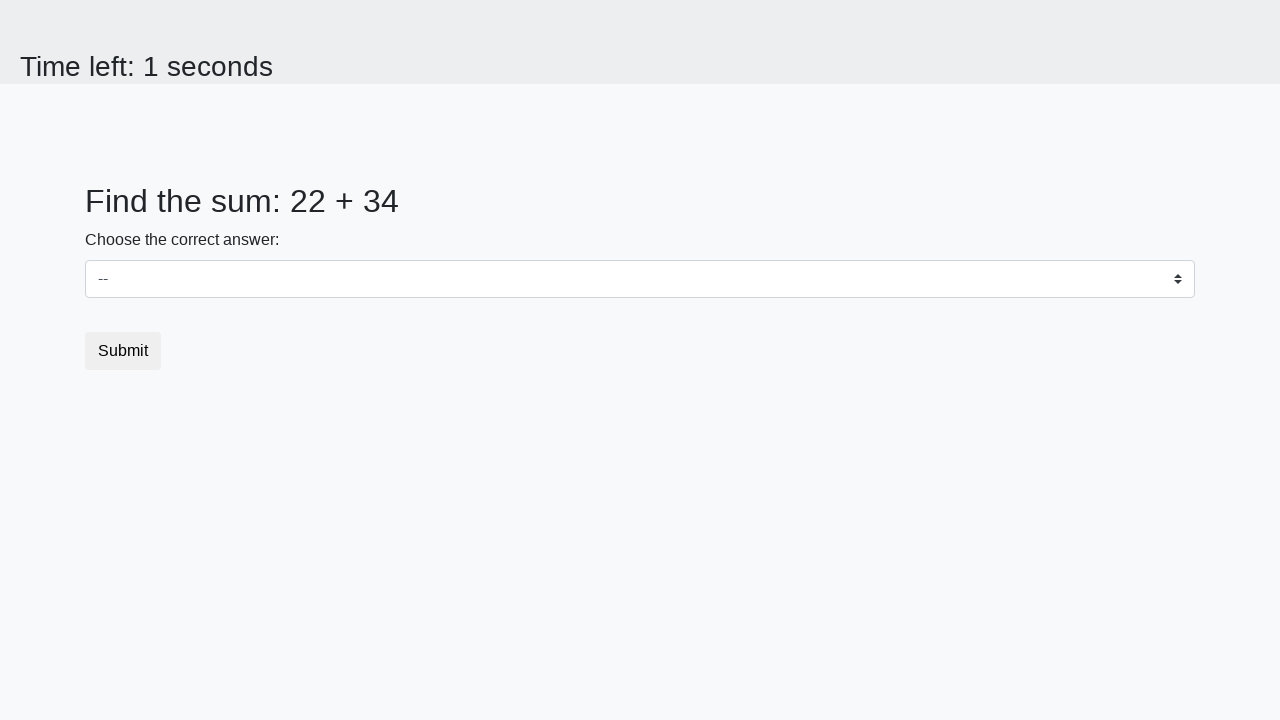